Tests basic web element interactions on a practice page including clicking a radio button, entering text in an input field, and clearing the input field.

Starting URL: https://rahulshettyacademy.com/AutomationPractice/

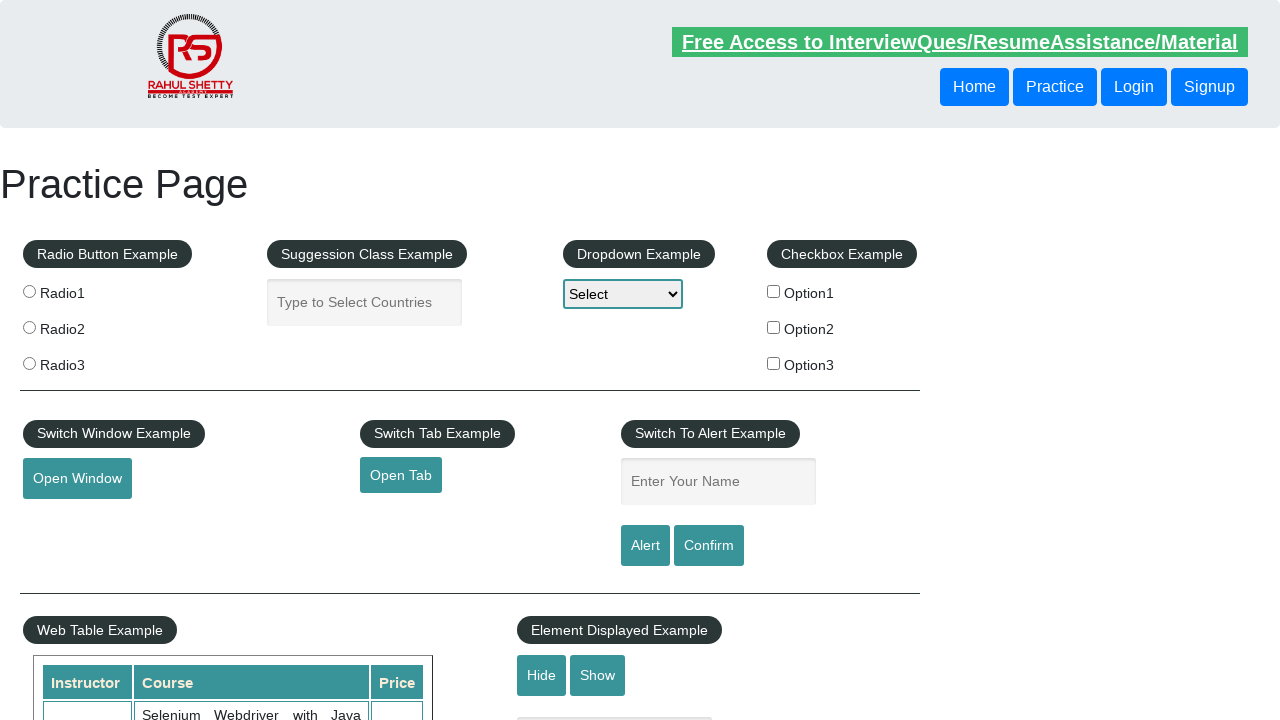

Waited for practice page header to be visible
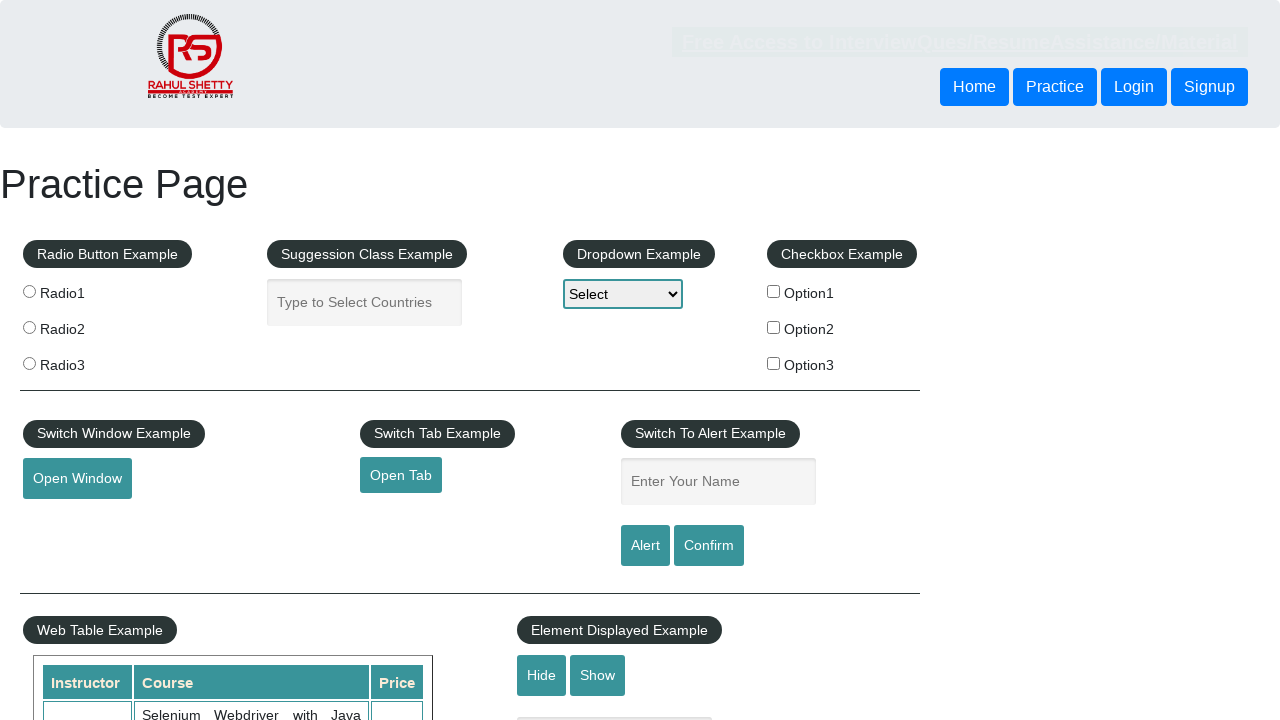

Retrieved header text from practice page
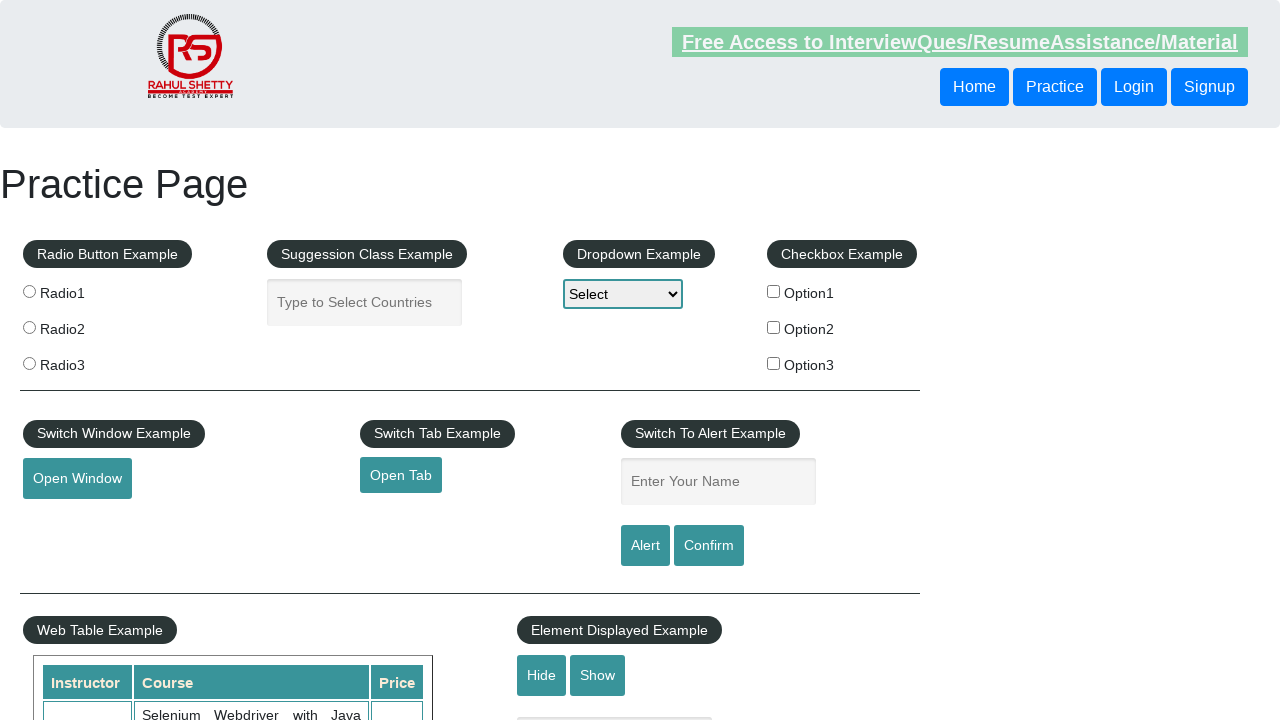

Clicked radio button 2 at (29, 327) on input[value='radio2']
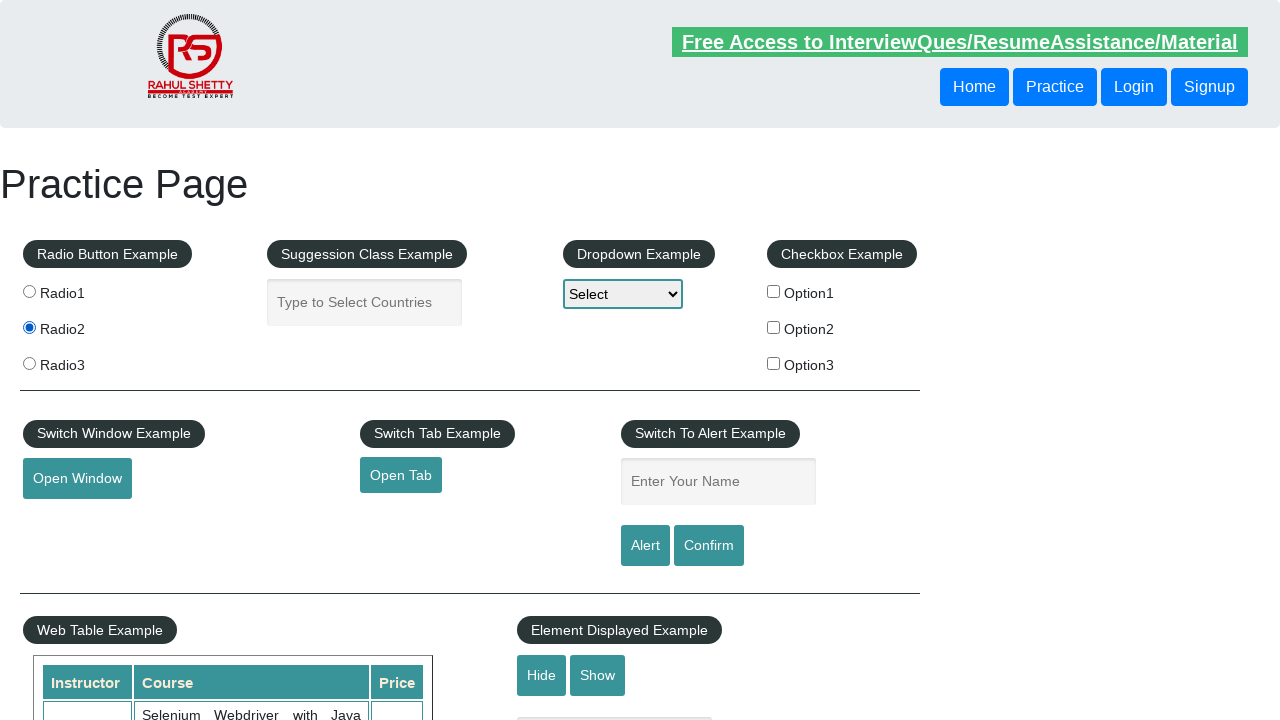

Entered 'Jahidul' in the name input field on #name
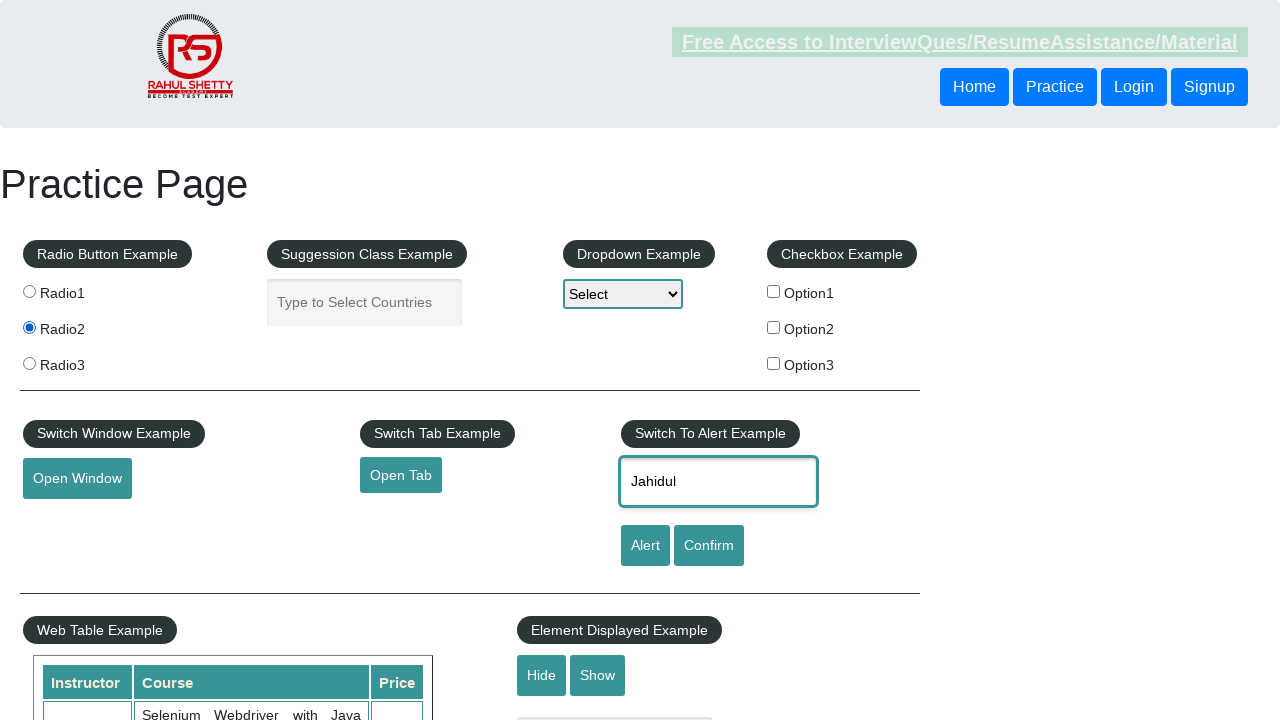

Cleared the name input field on #name
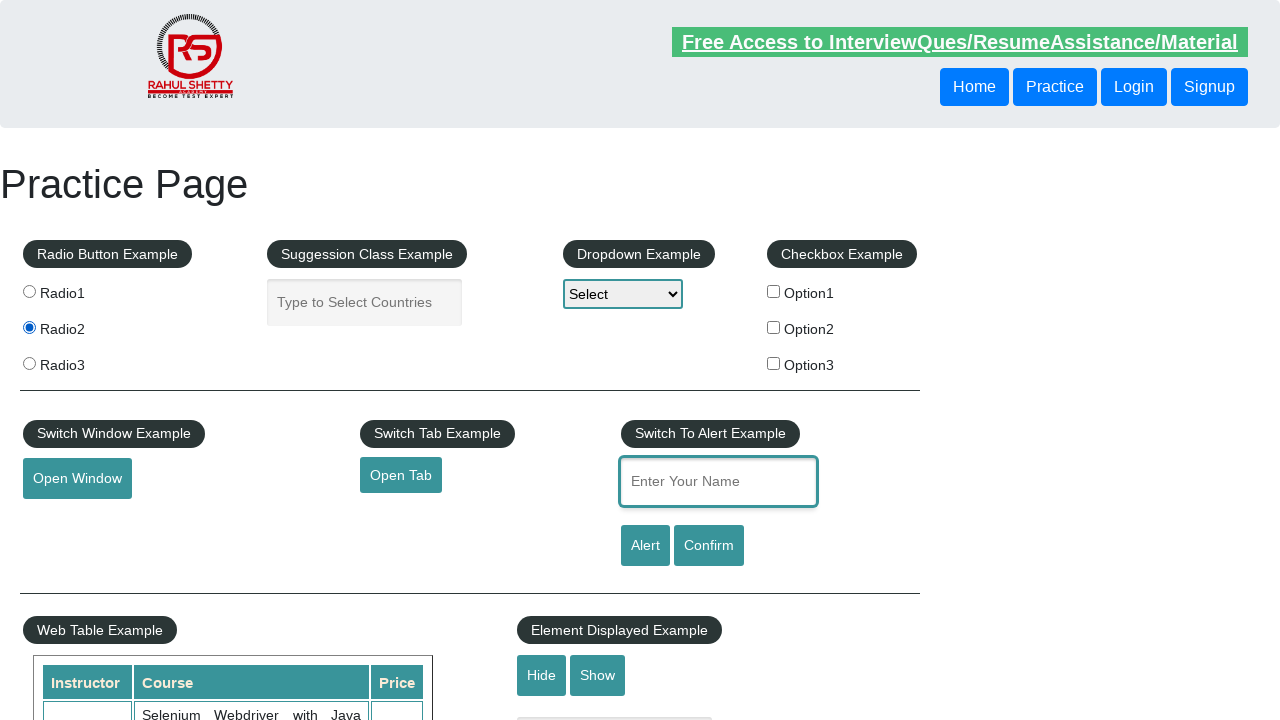

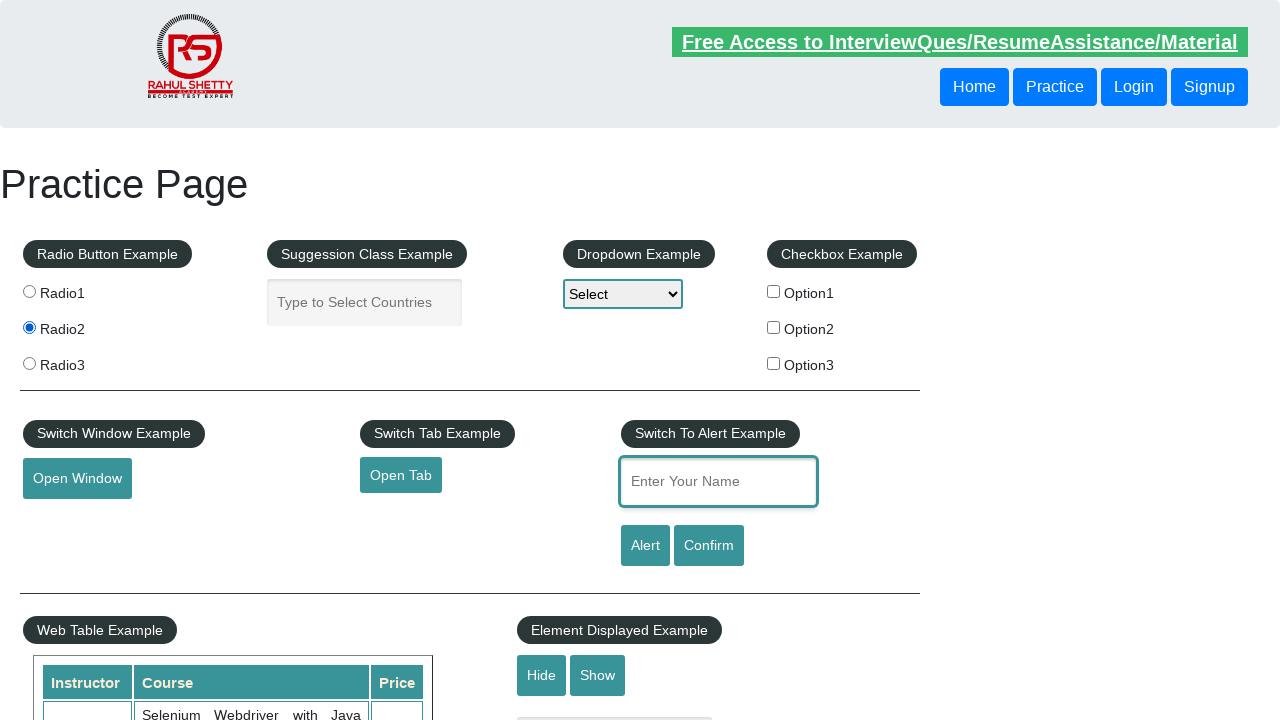